Navigates to Huaban (Pinterest-like site) and waits for the page to load.

Starting URL: http://huaban.com/

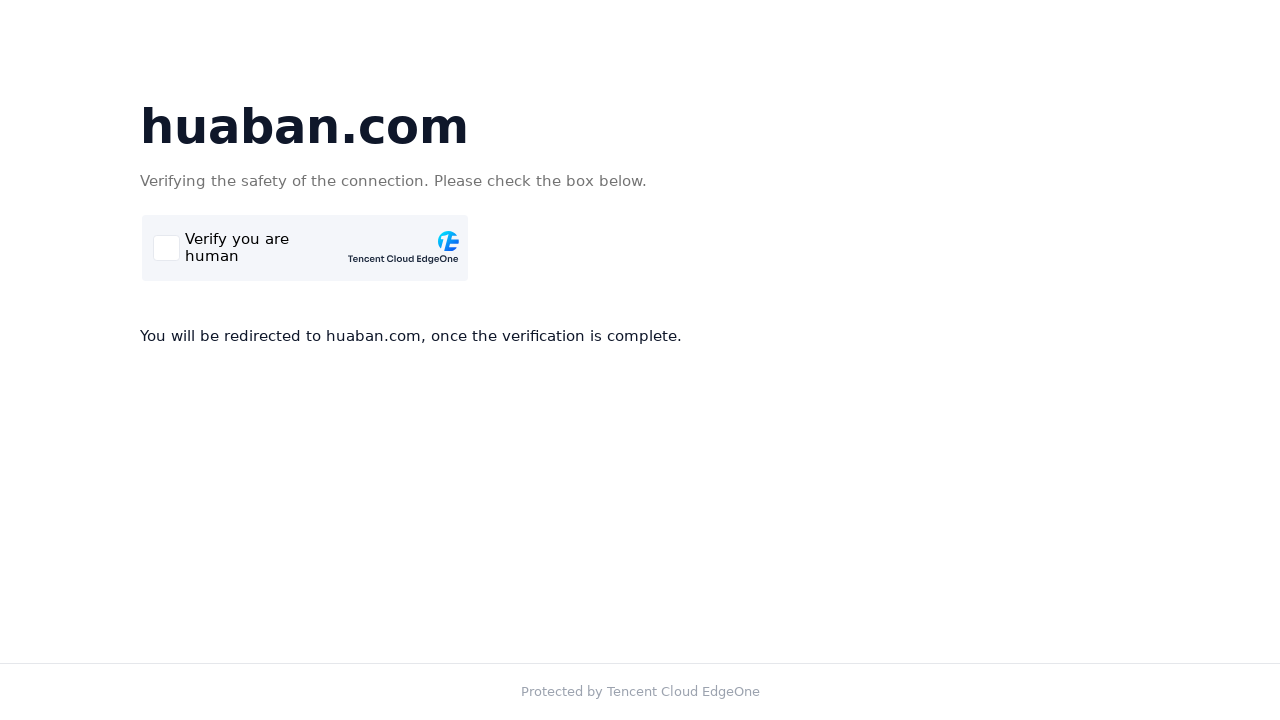

Navigated to Huaban (http://huaban.com/)
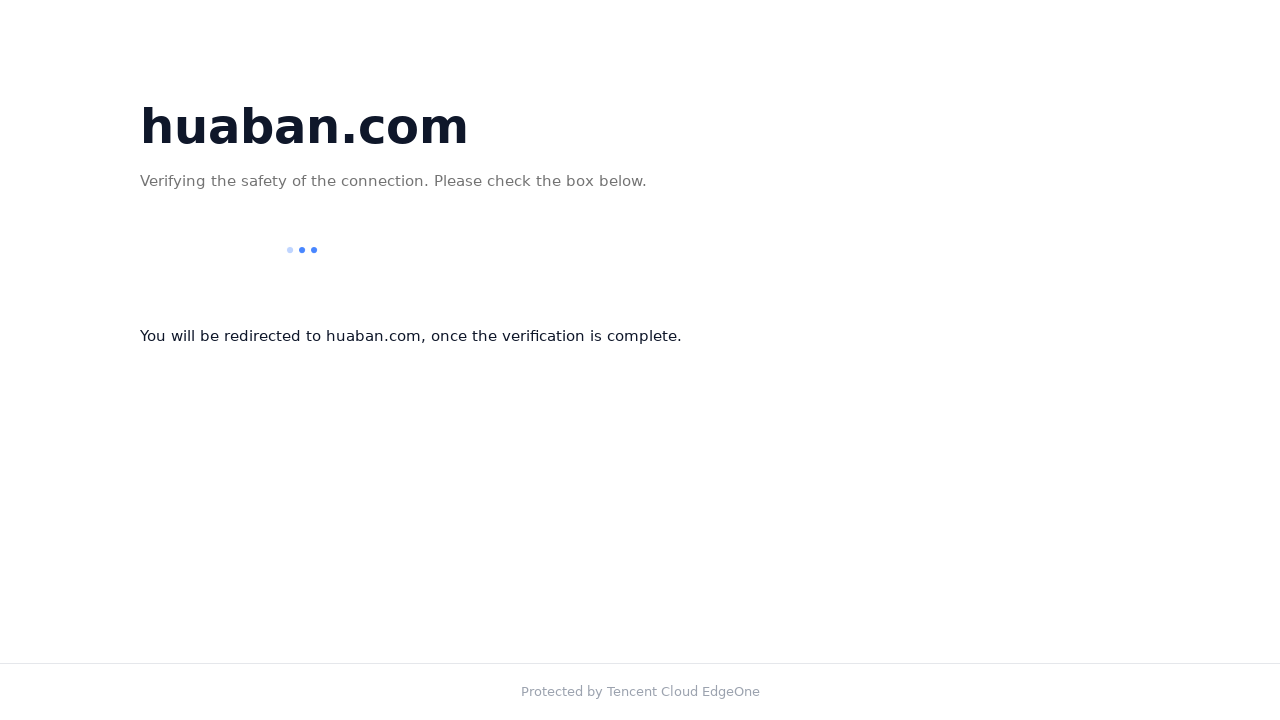

Page loaded - HTML element is present
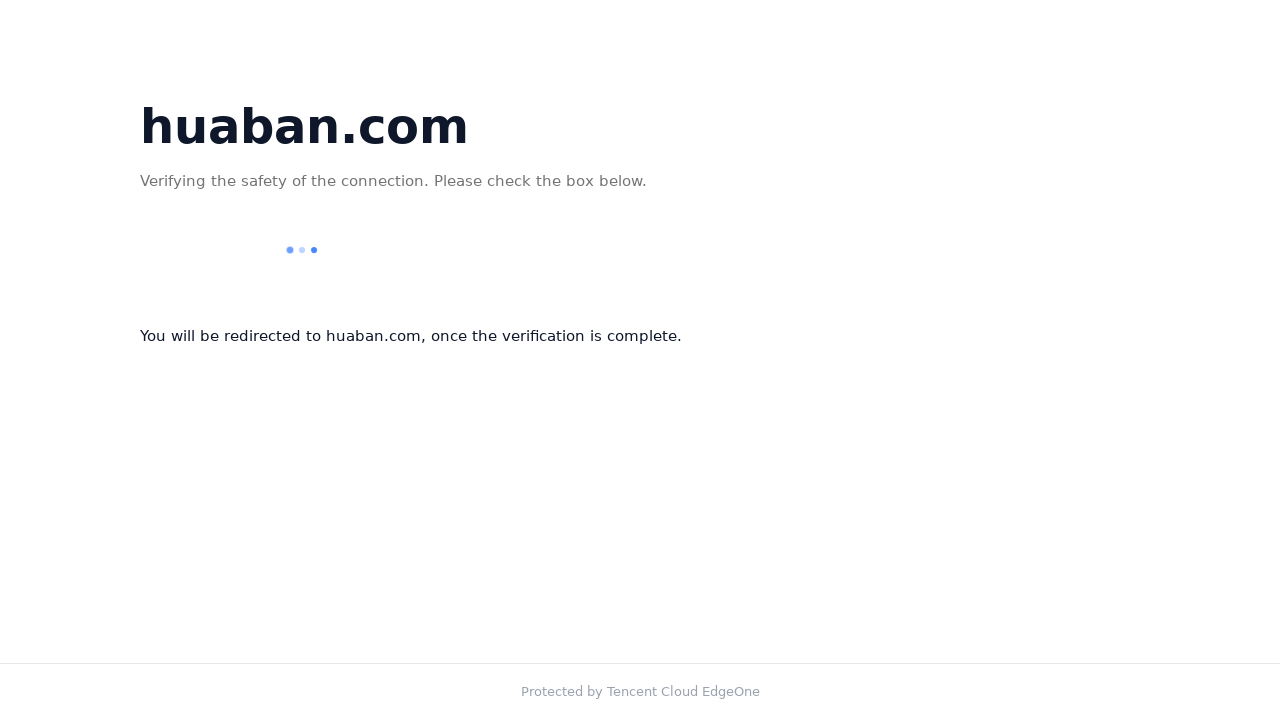

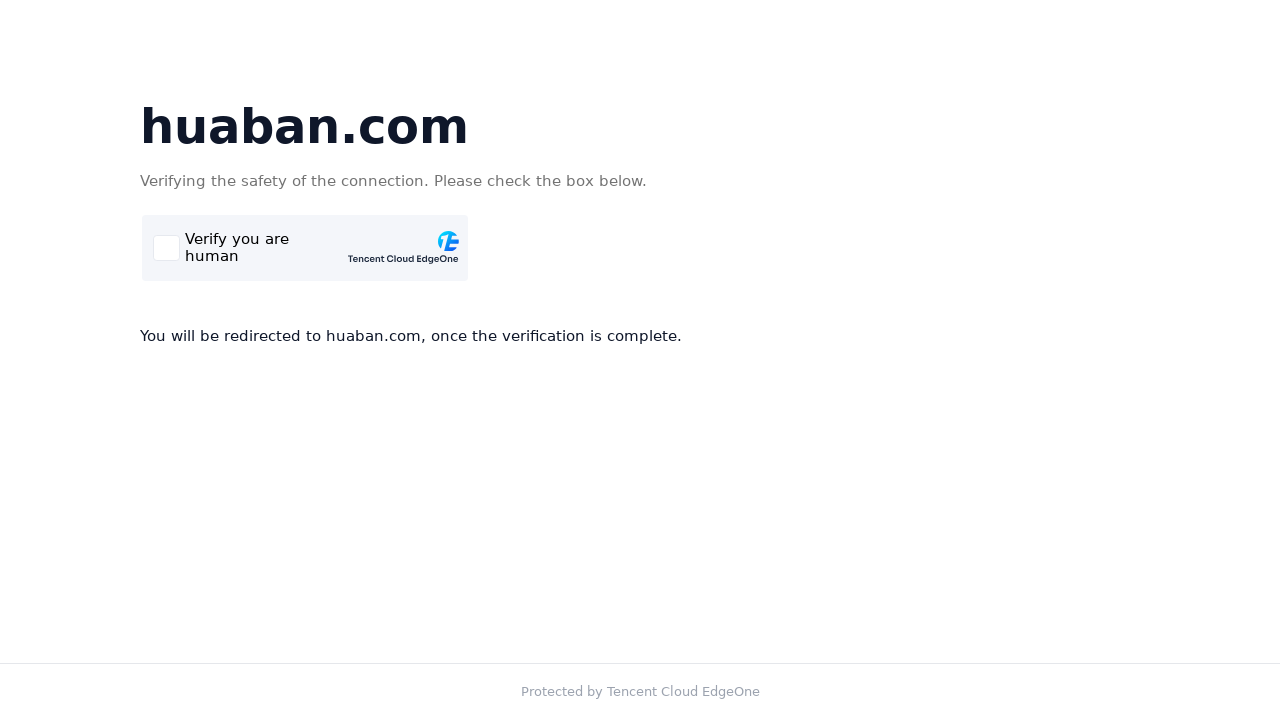